Tests drag and drop functionality by dragging an element onto another element

Starting URL: https://selenium.dev/selenium/web/mouse_interaction.html

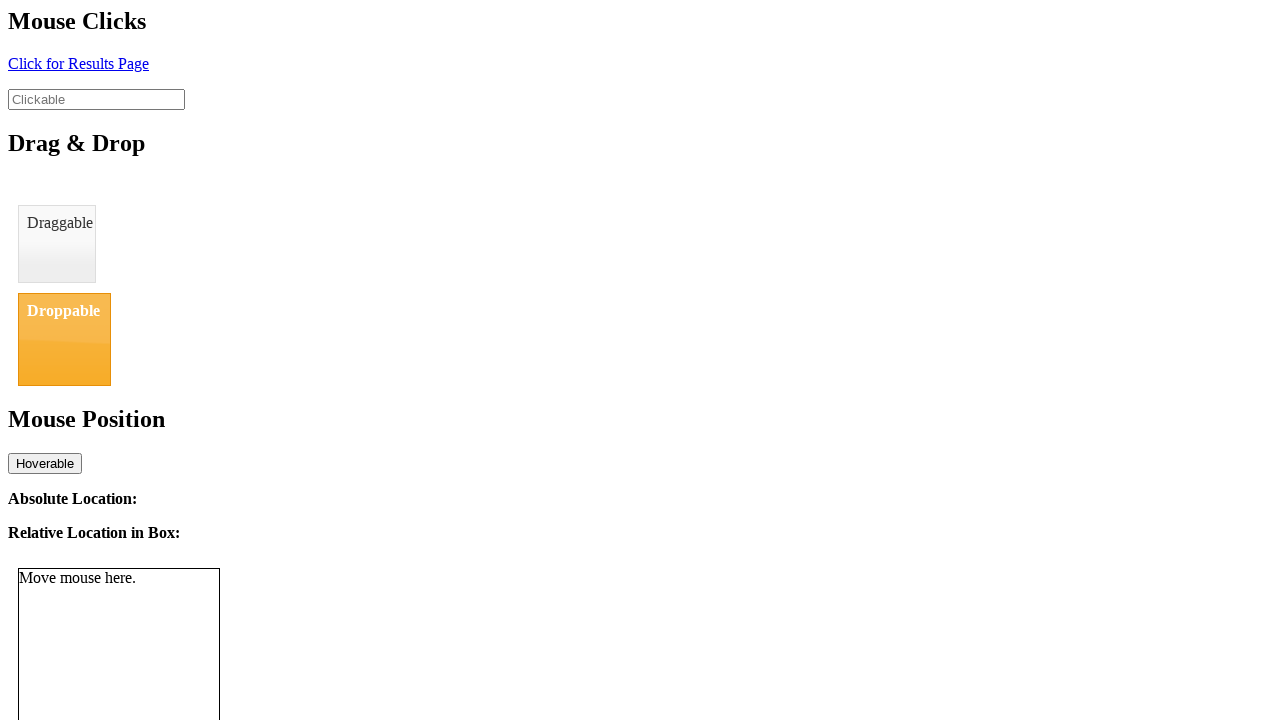

Navigated to mouse interaction test page
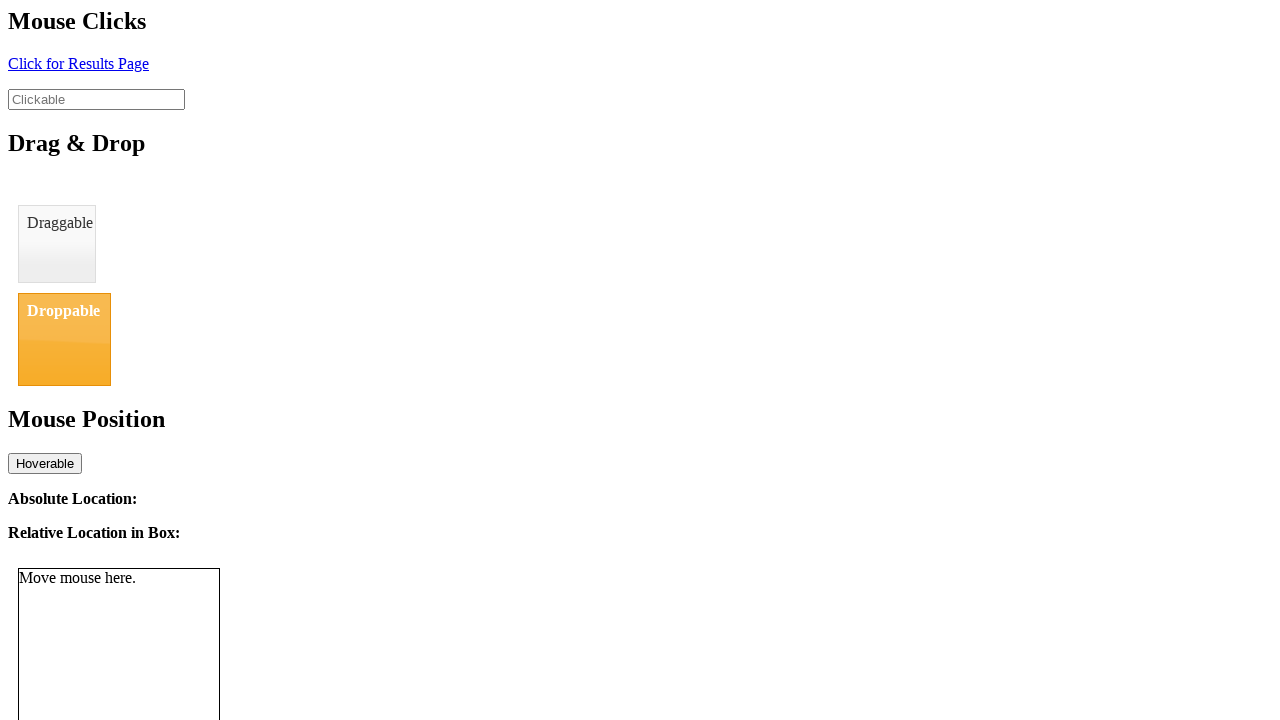

Dragged draggable element onto droppable element at (64, 339)
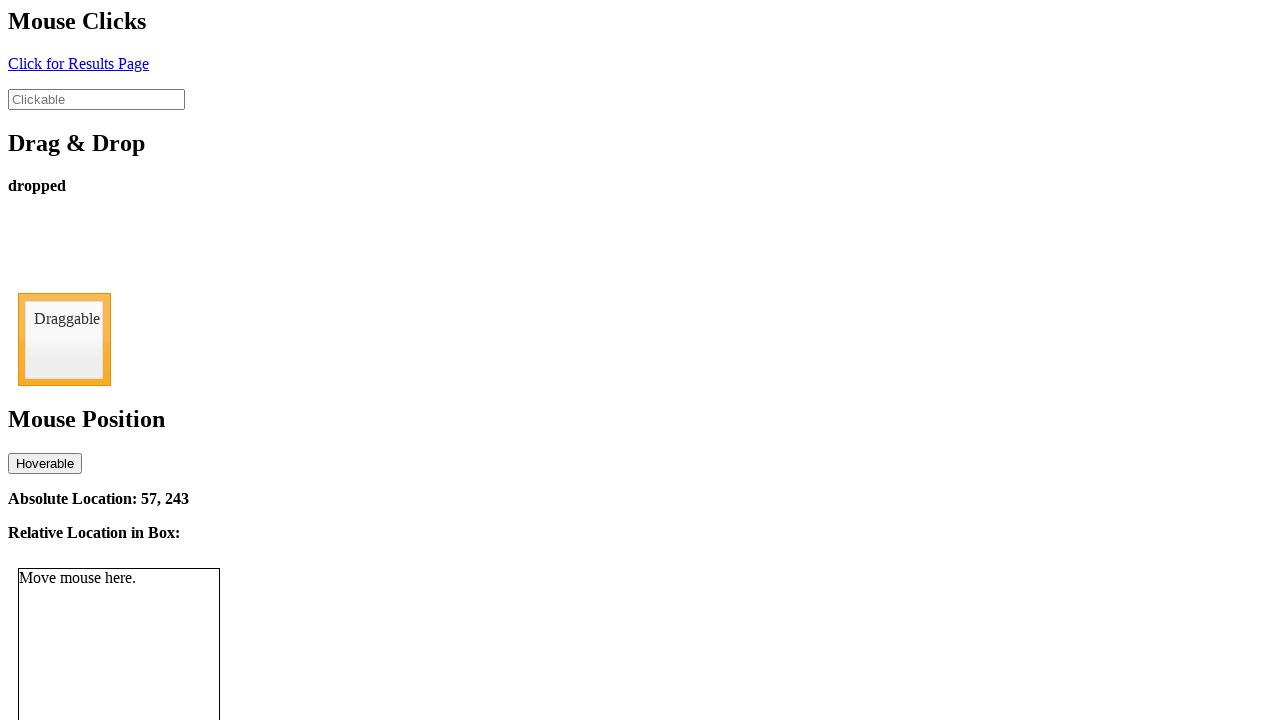

Verified drop was successful - drop status confirmed
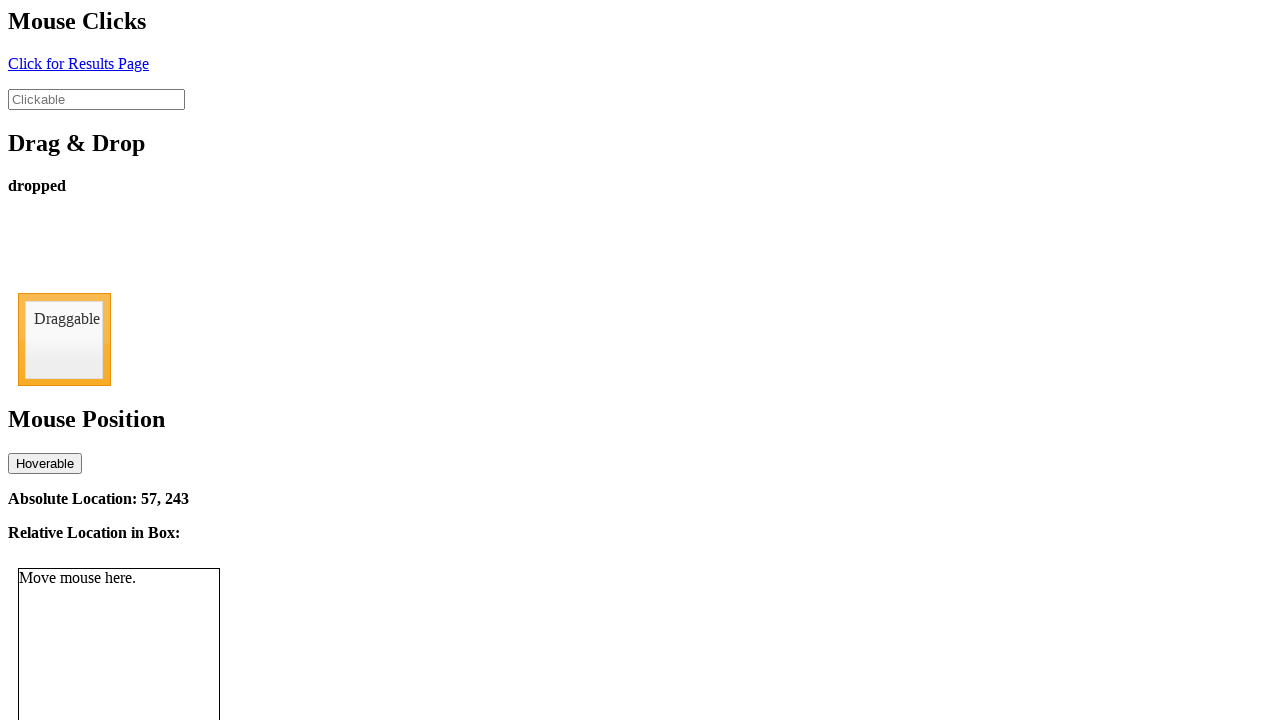

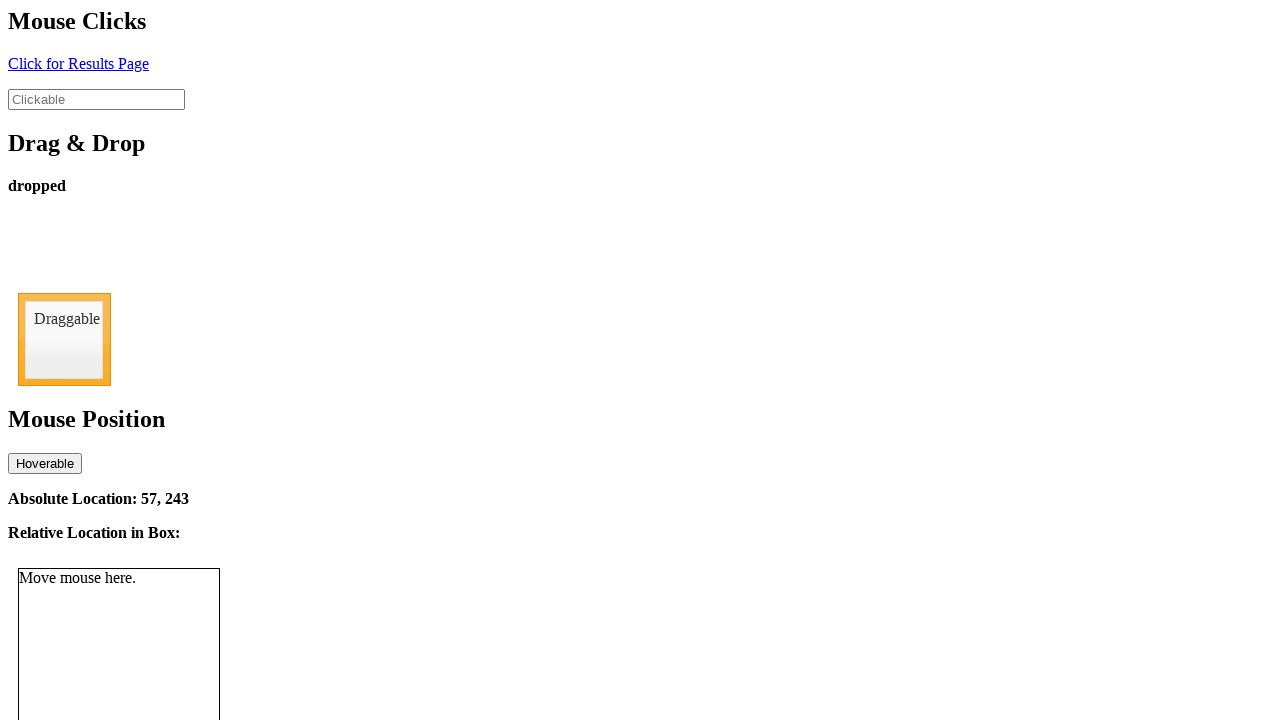